Tests the bank manager interface by logging in as manager, navigating to customers section, and deleting the first 5 customer entries

Starting URL: https://www.globalsqa.com/angularJs-protractor/BankingProject/#/login

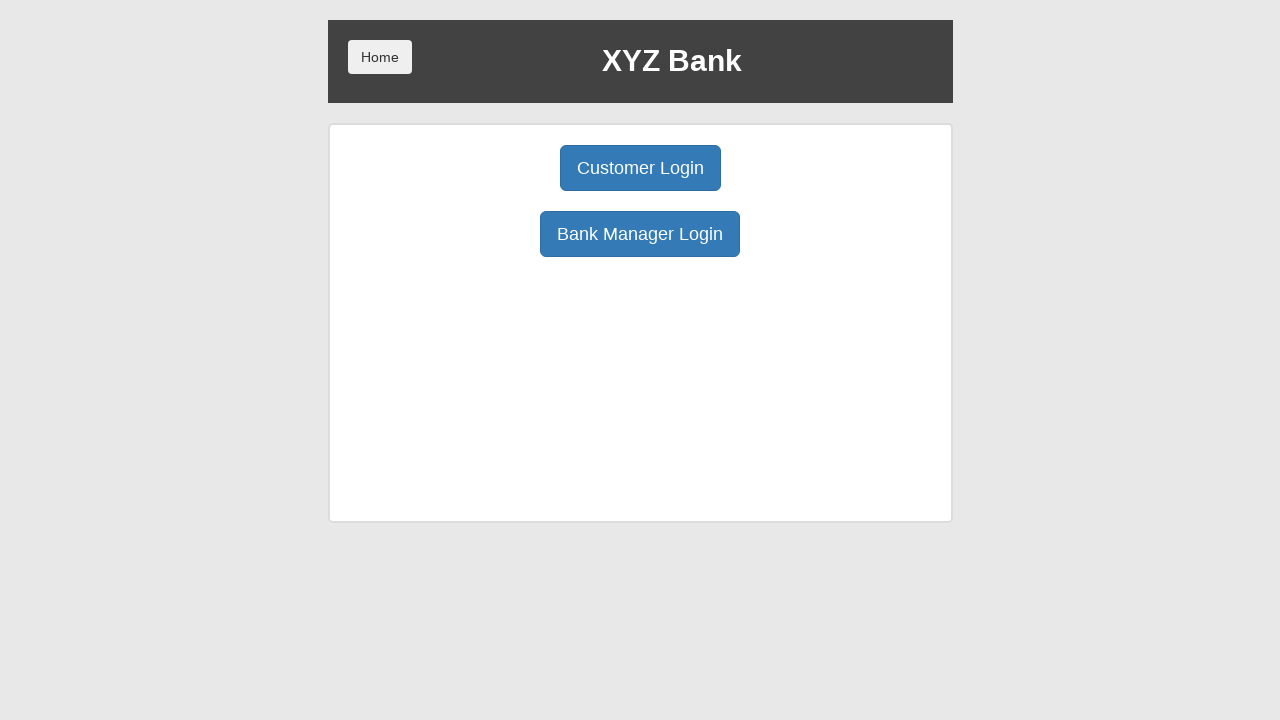

Clicked Bank Manager Login button at (640, 234) on button[ng-click='manager()']
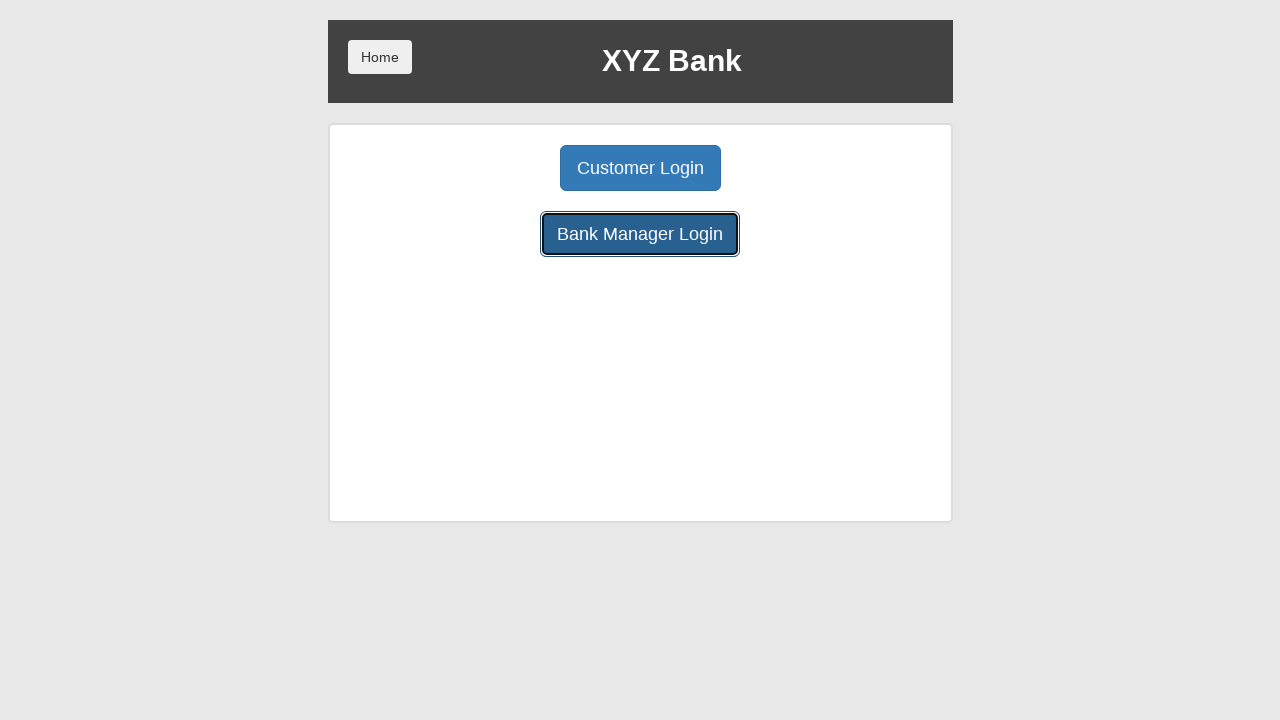

Waited for page to load after login
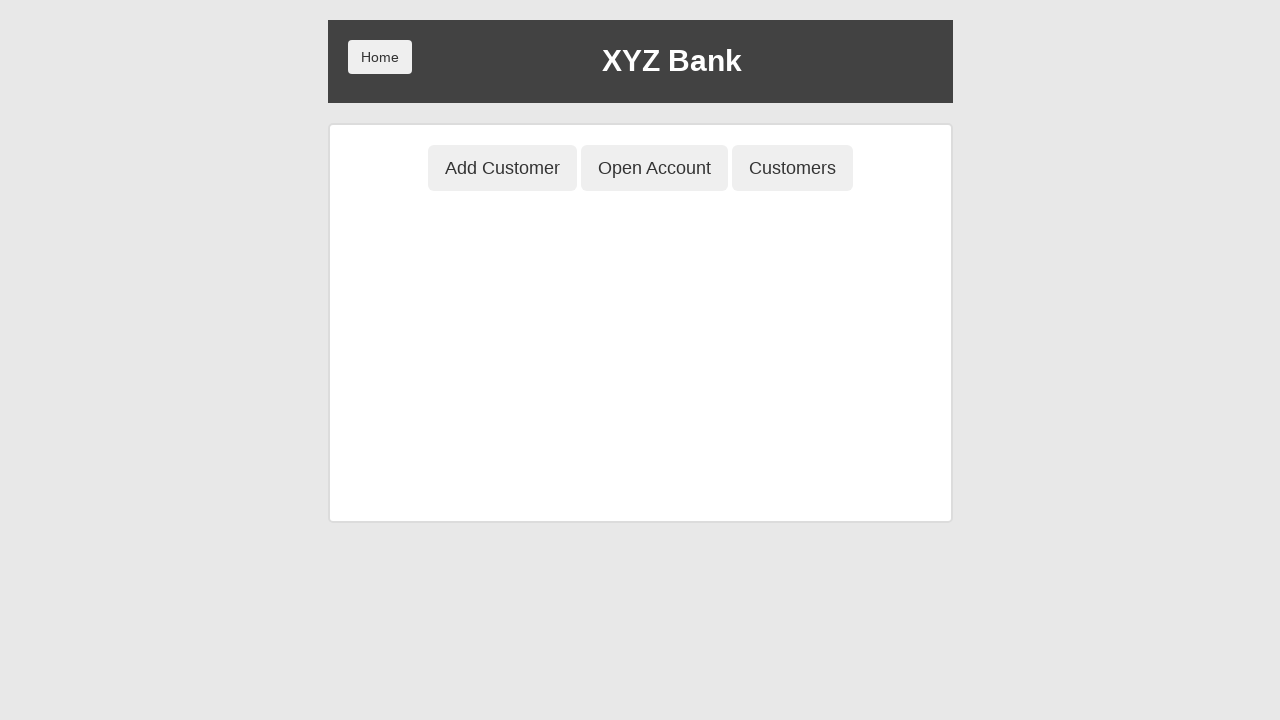

Clicked on Customers tab at (792, 168) on .btn.btn-lg.tab[ng-class='btnClass3']
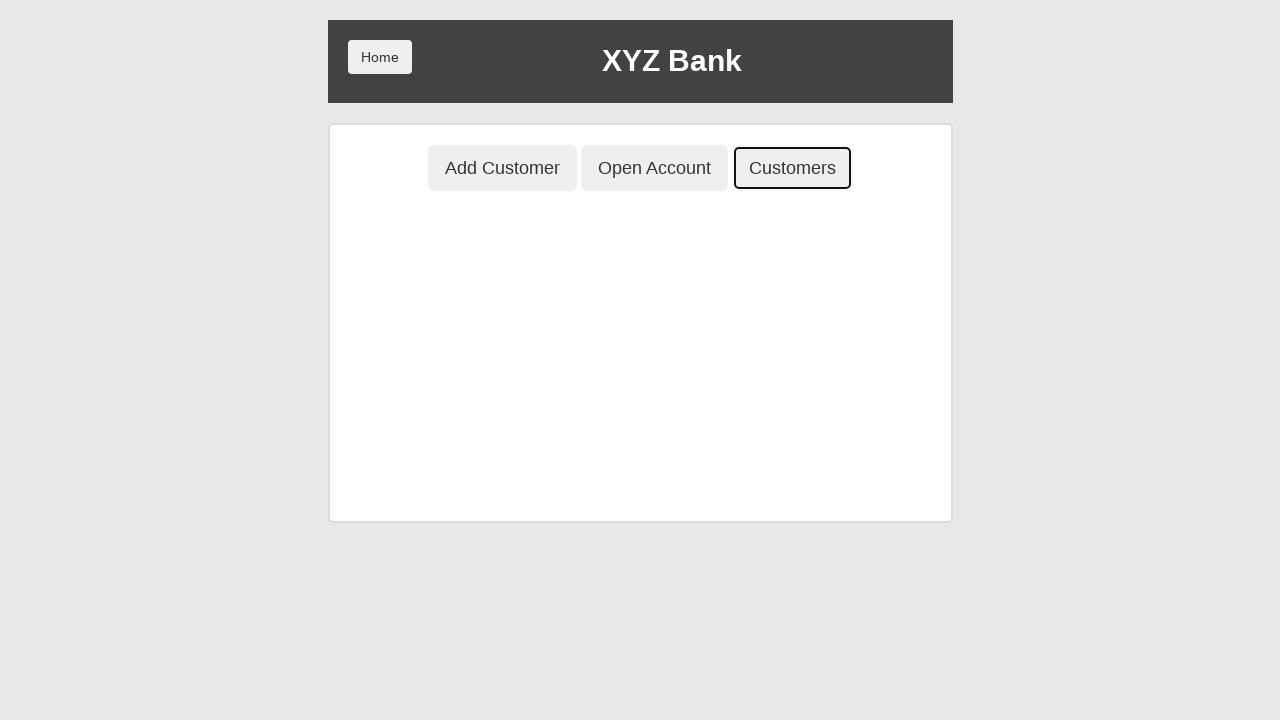

Waited for Customers page to load
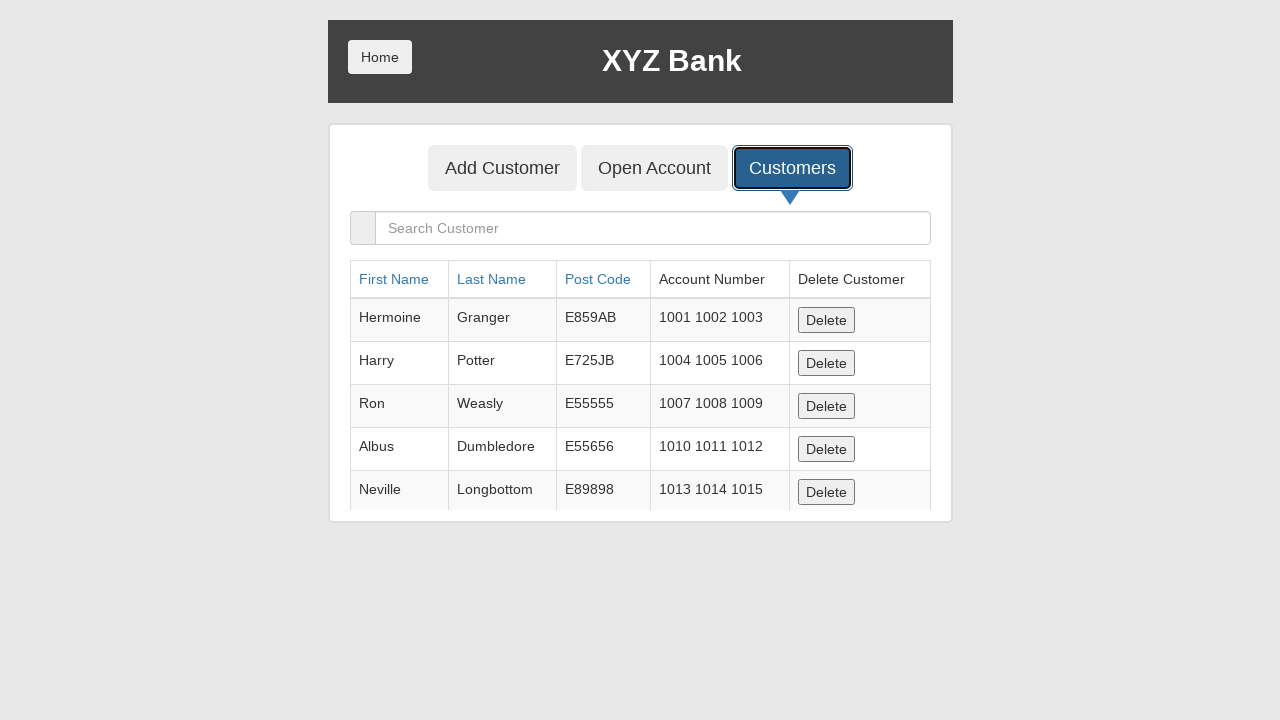

Clicked delete button for customer 1 at (826, 320) on xpath=//tbody/tr[1]/td[5]/button[1]
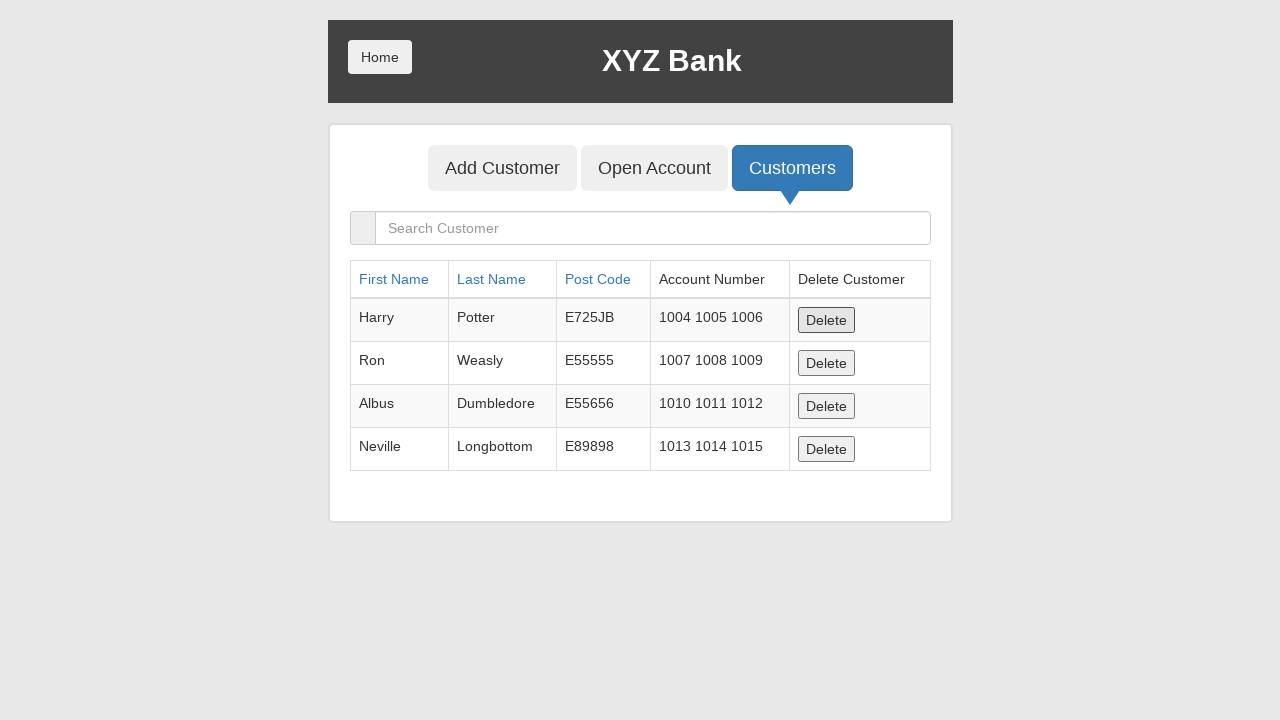

Waited for customer 1 deletion to complete
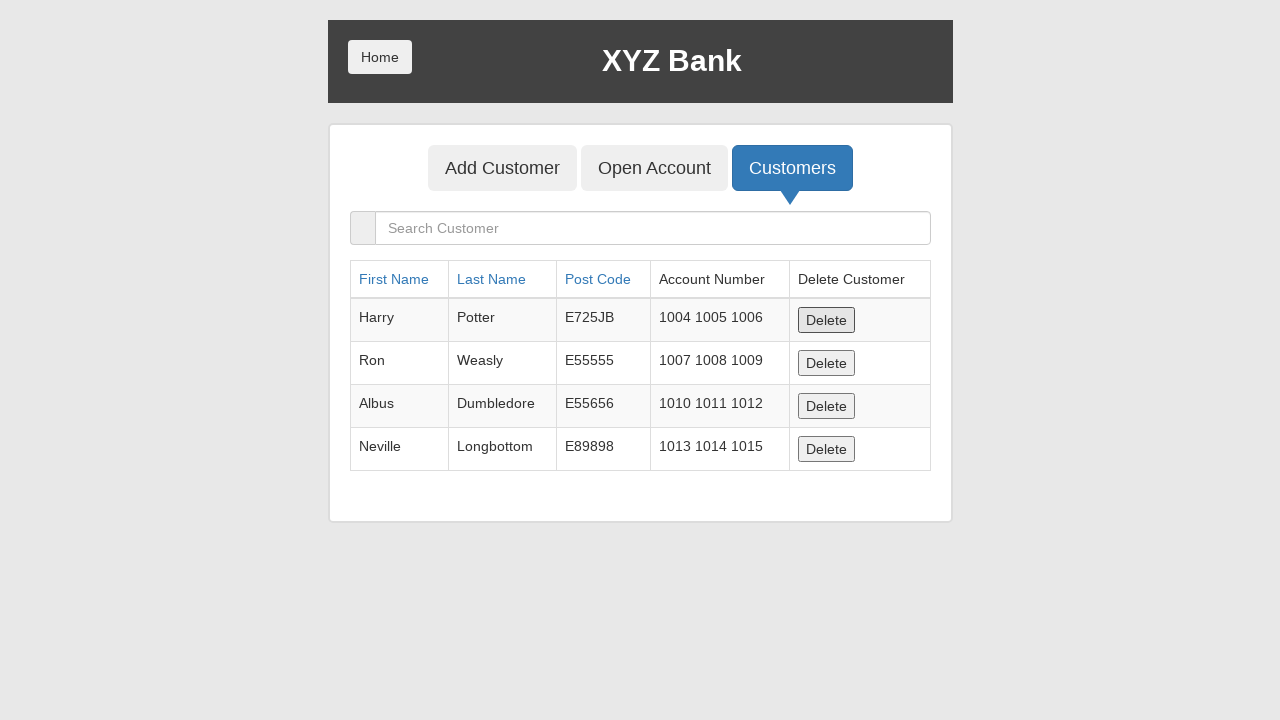

Clicked delete button for customer 2 at (826, 320) on xpath=//tbody/tr[1]/td[5]/button[1]
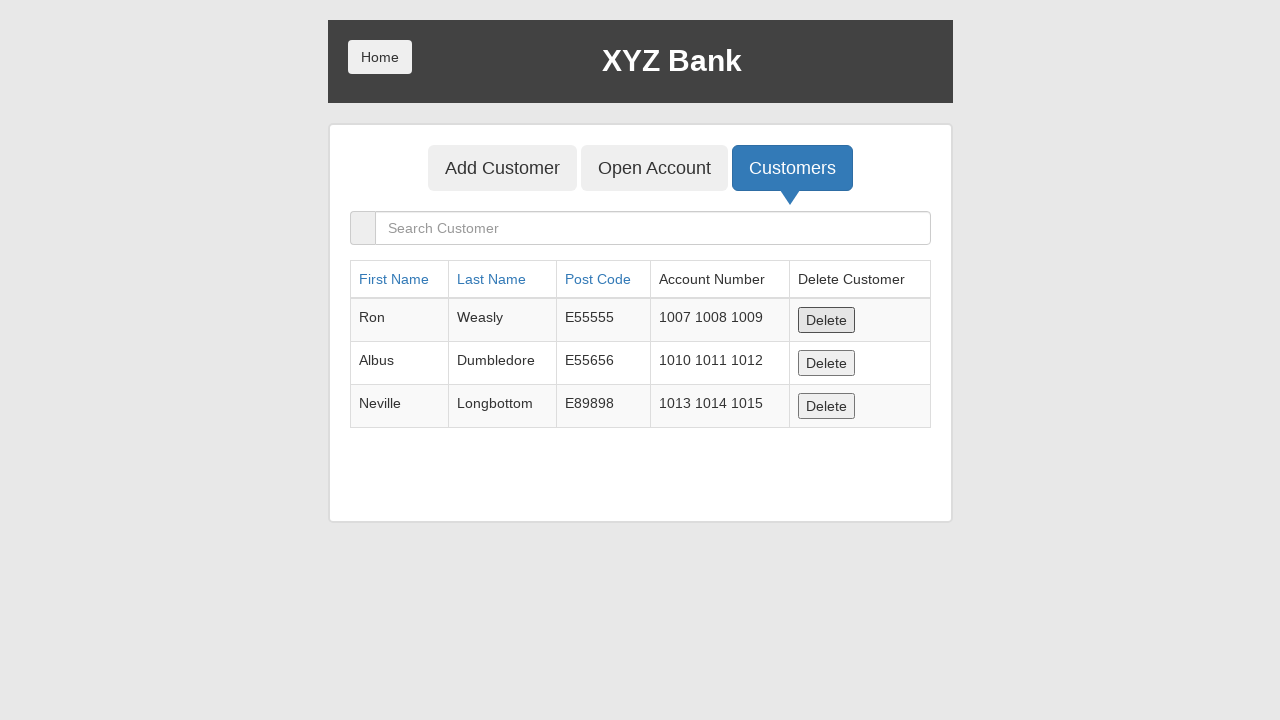

Waited for customer 2 deletion to complete
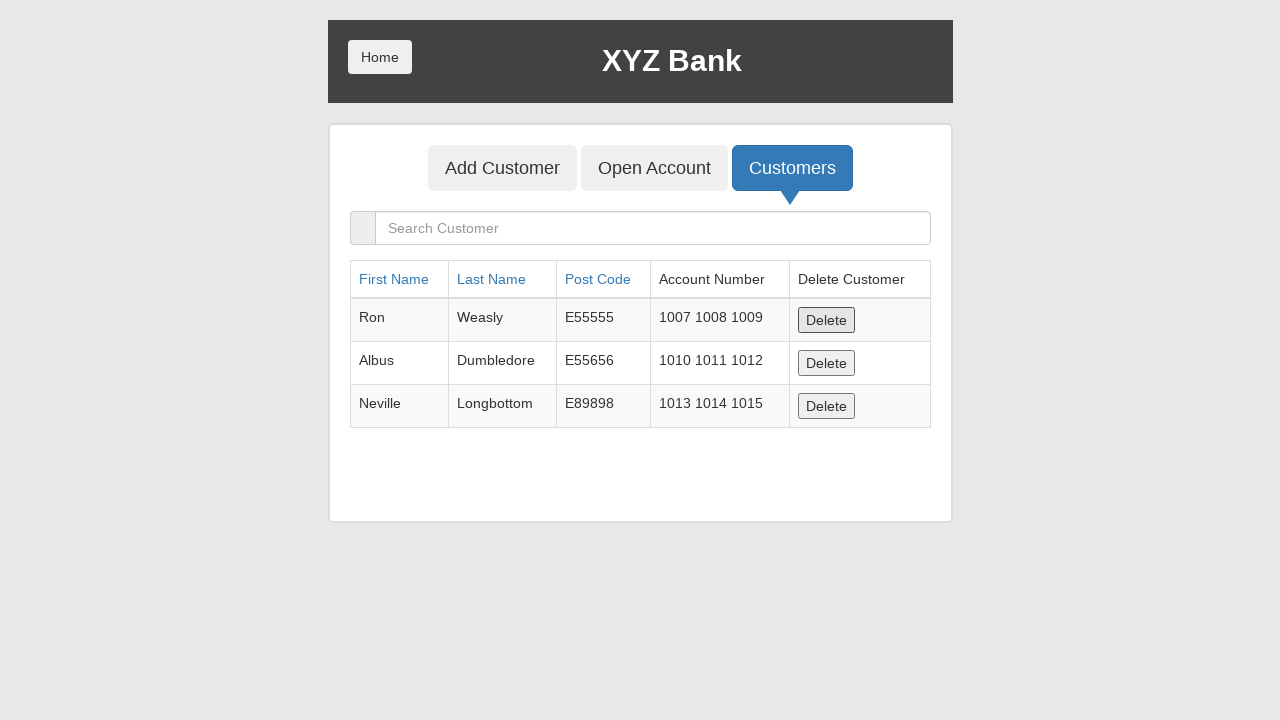

Clicked delete button for customer 3 at (826, 320) on xpath=//tbody/tr[1]/td[5]/button[1]
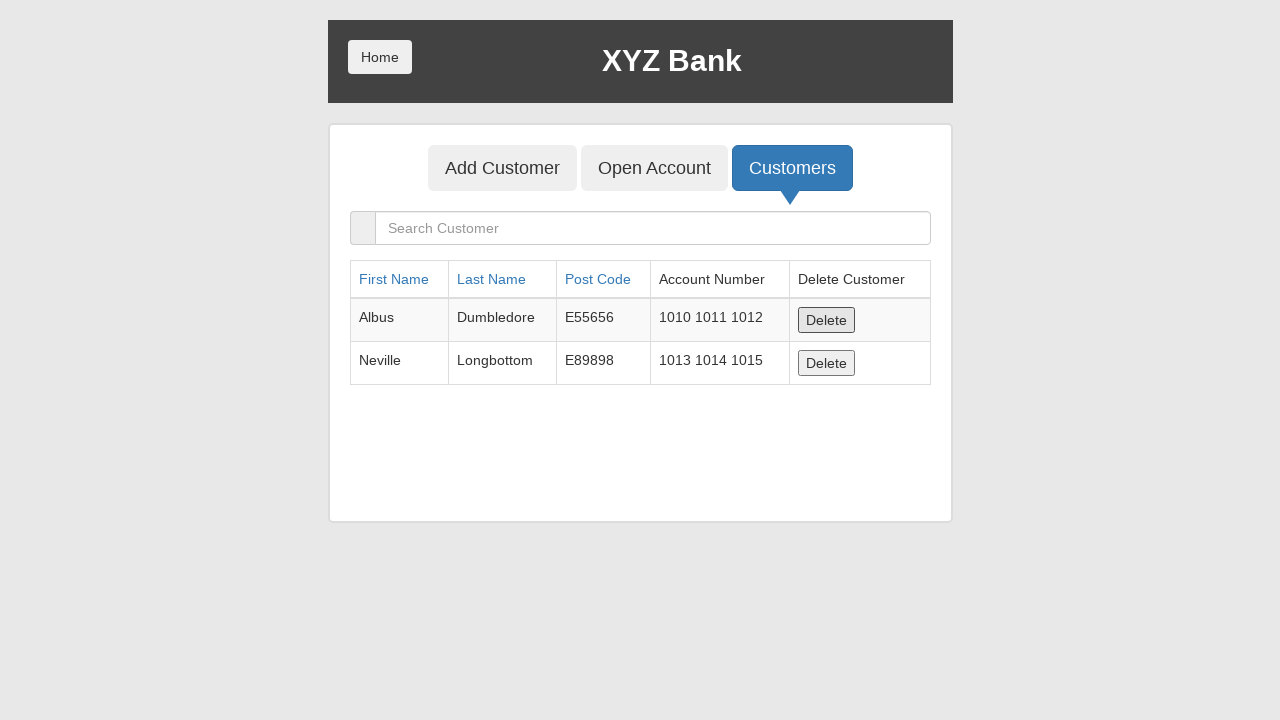

Waited for customer 3 deletion to complete
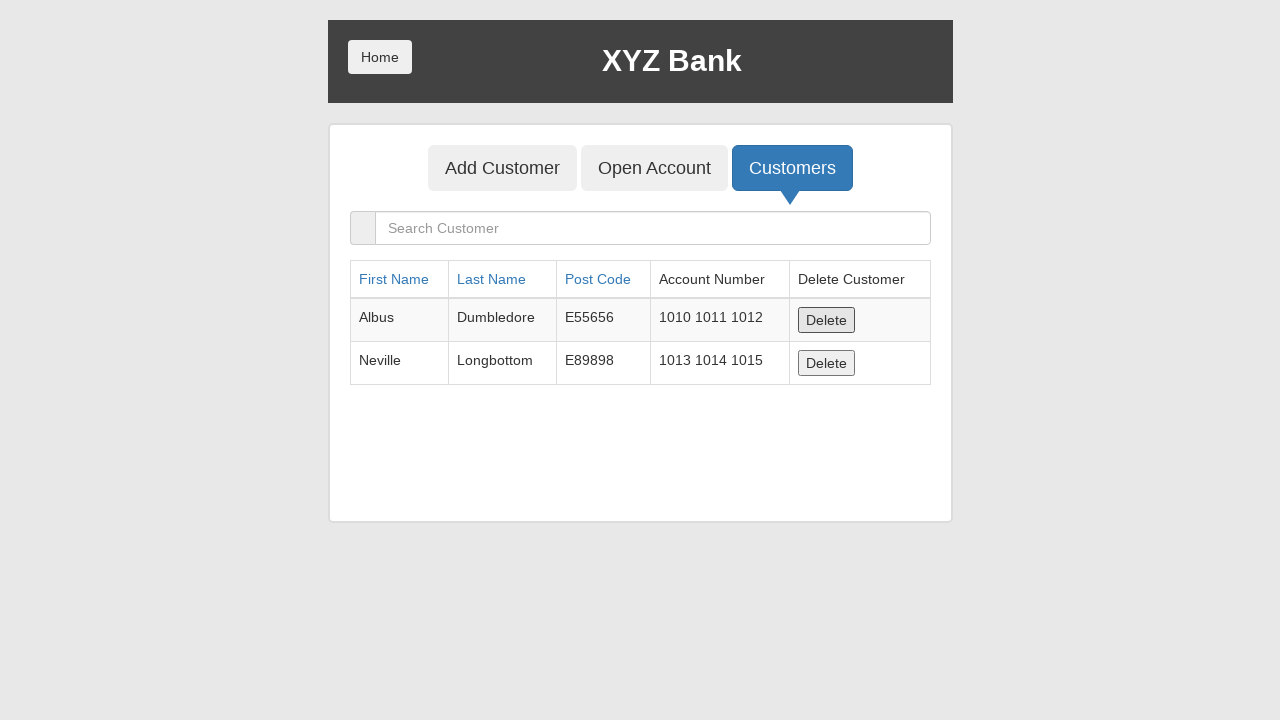

Clicked delete button for customer 4 at (826, 320) on xpath=//tbody/tr[1]/td[5]/button[1]
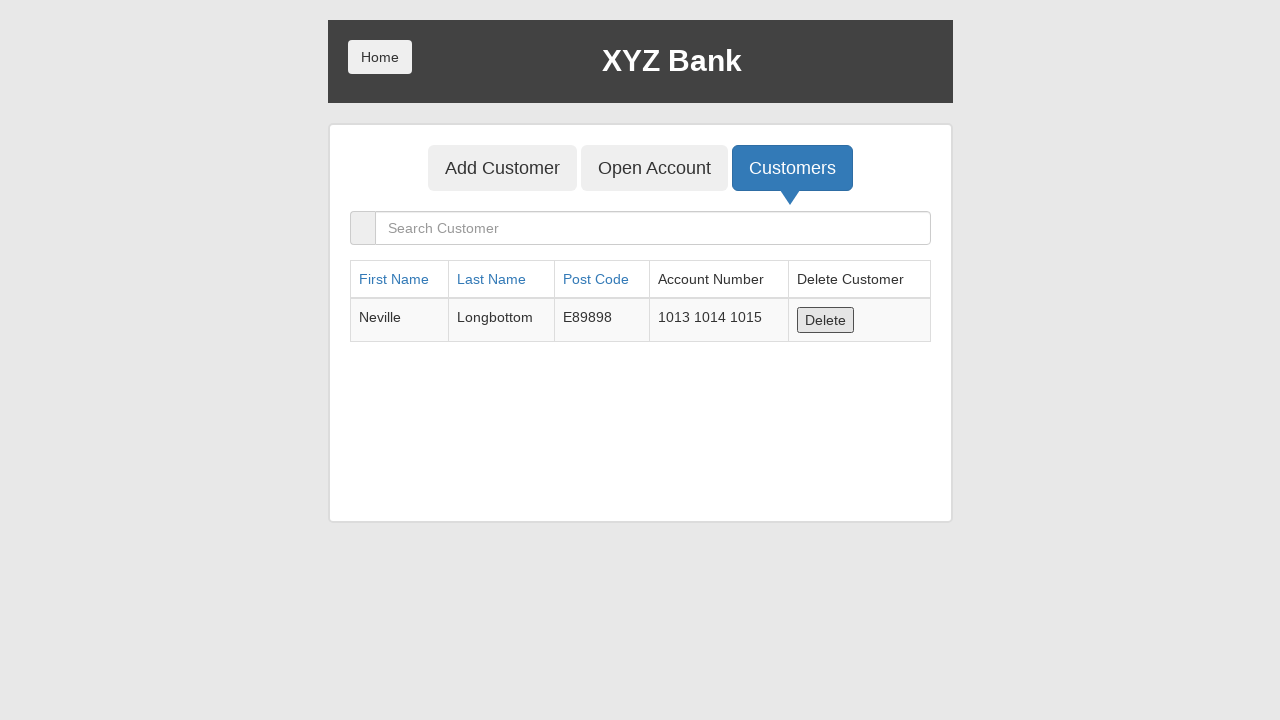

Waited for customer 4 deletion to complete
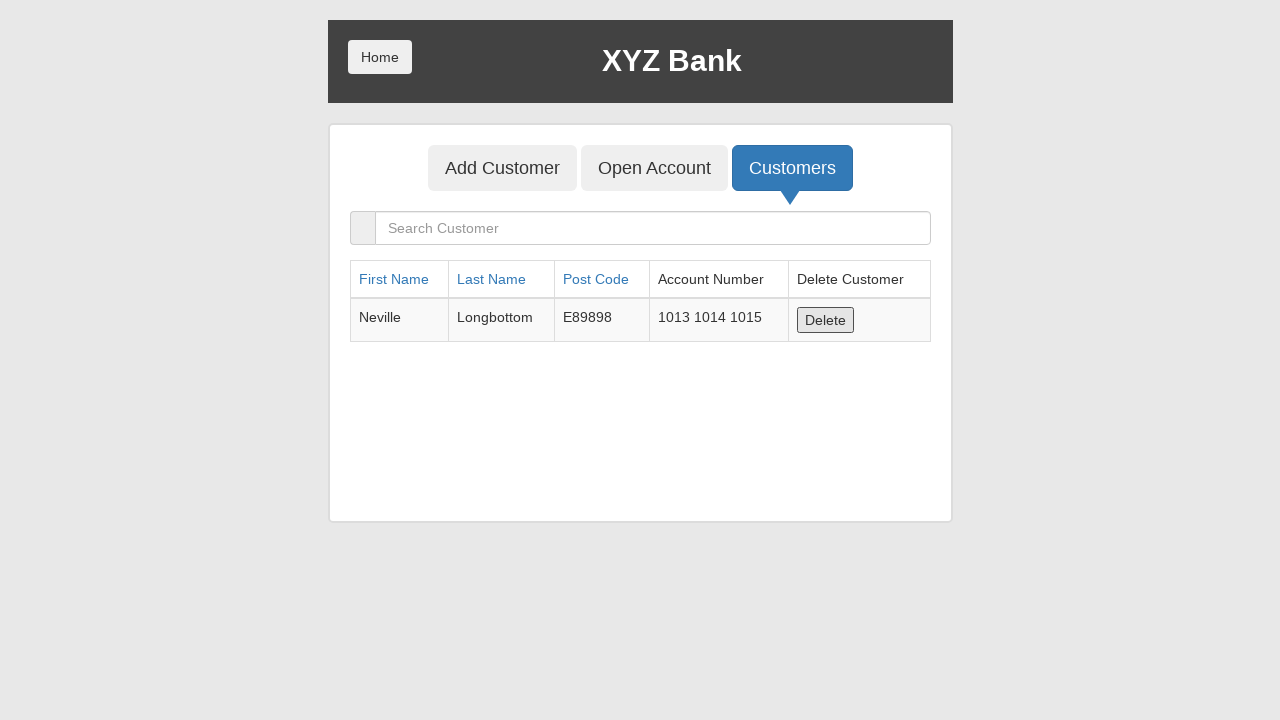

Clicked delete button for customer 5 at (826, 320) on xpath=//tbody/tr[1]/td[5]/button[1]
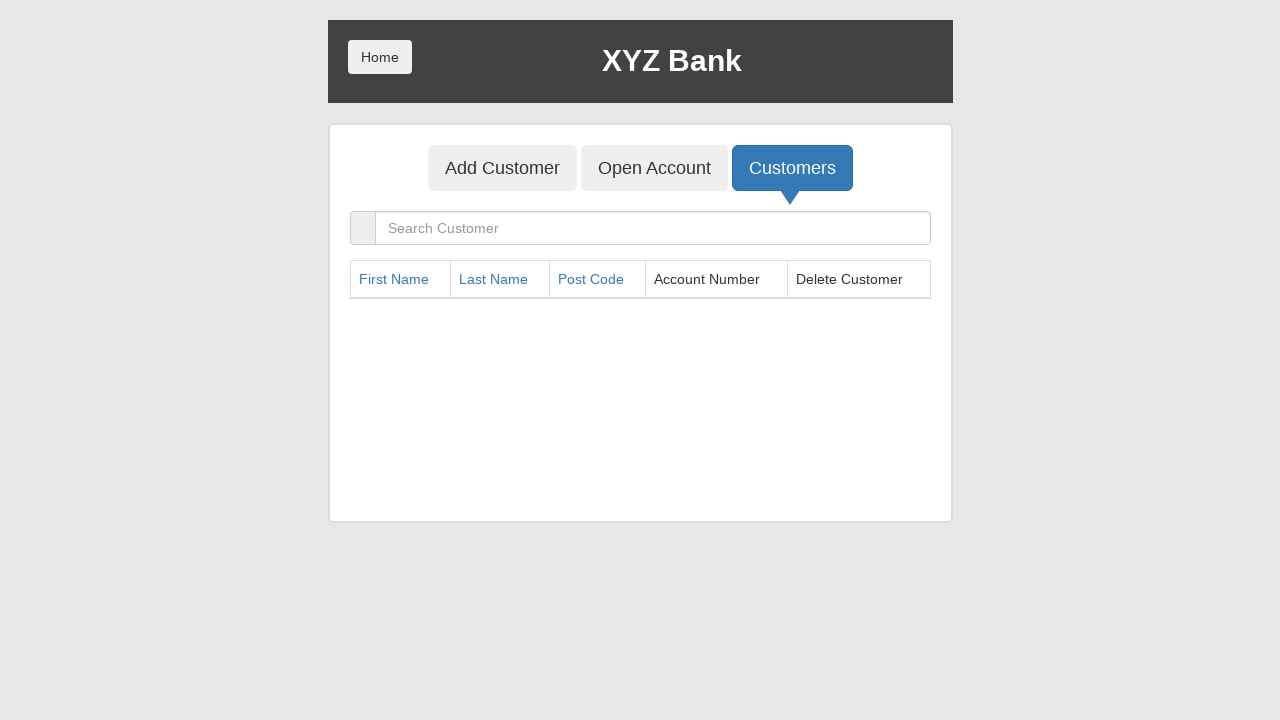

Waited for customer 5 deletion to complete
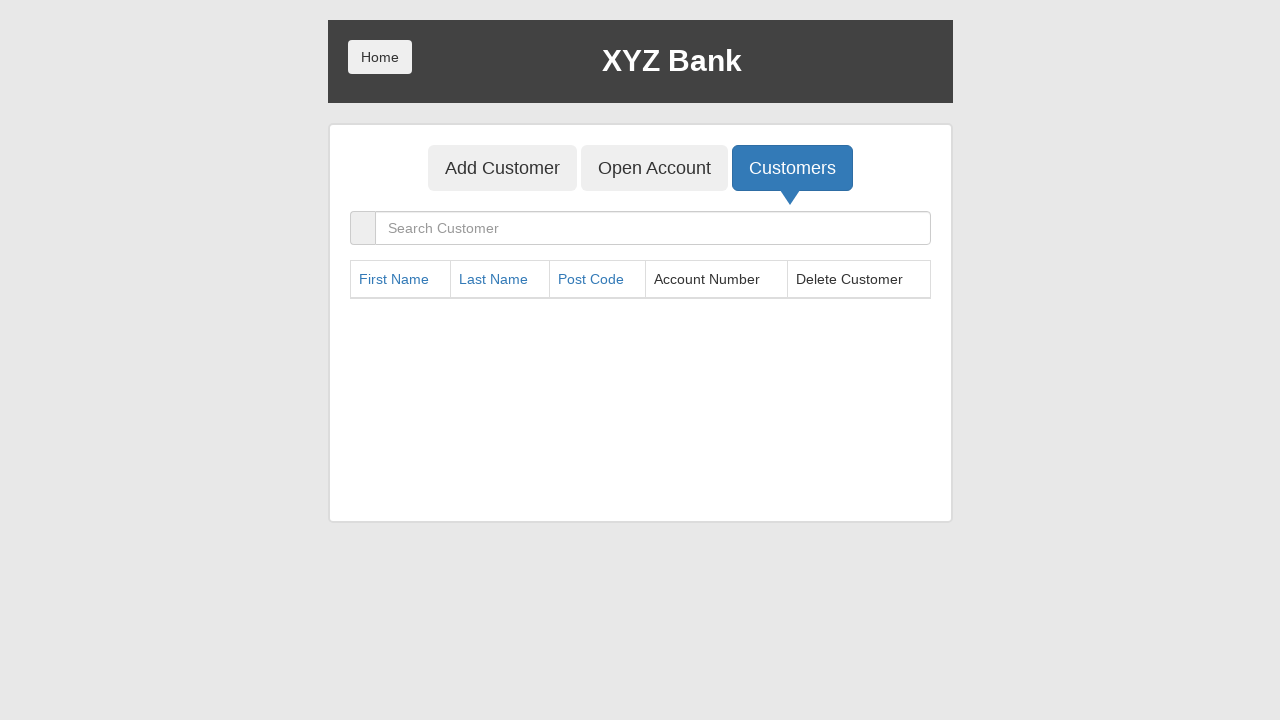

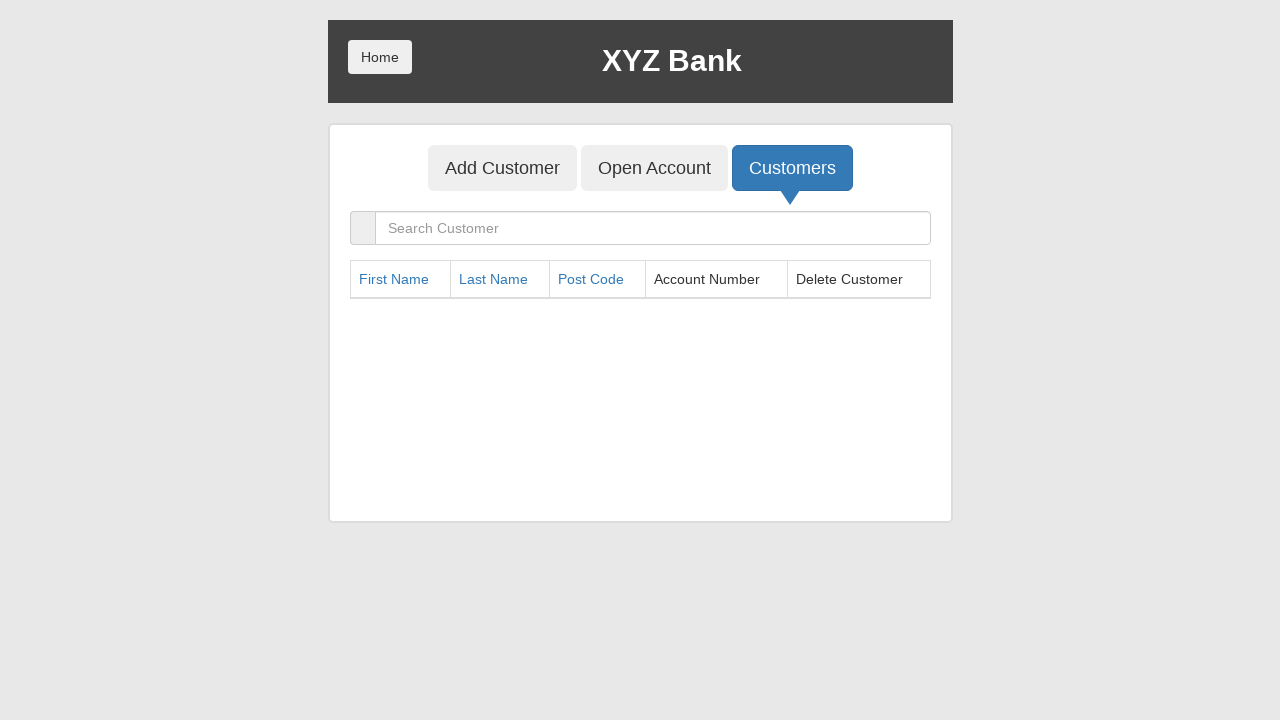